Tests clicking a button and waiting for an element to appear with a short wait time

Starting URL: https://testeroprogramowania.github.io/selenium/wait2.html

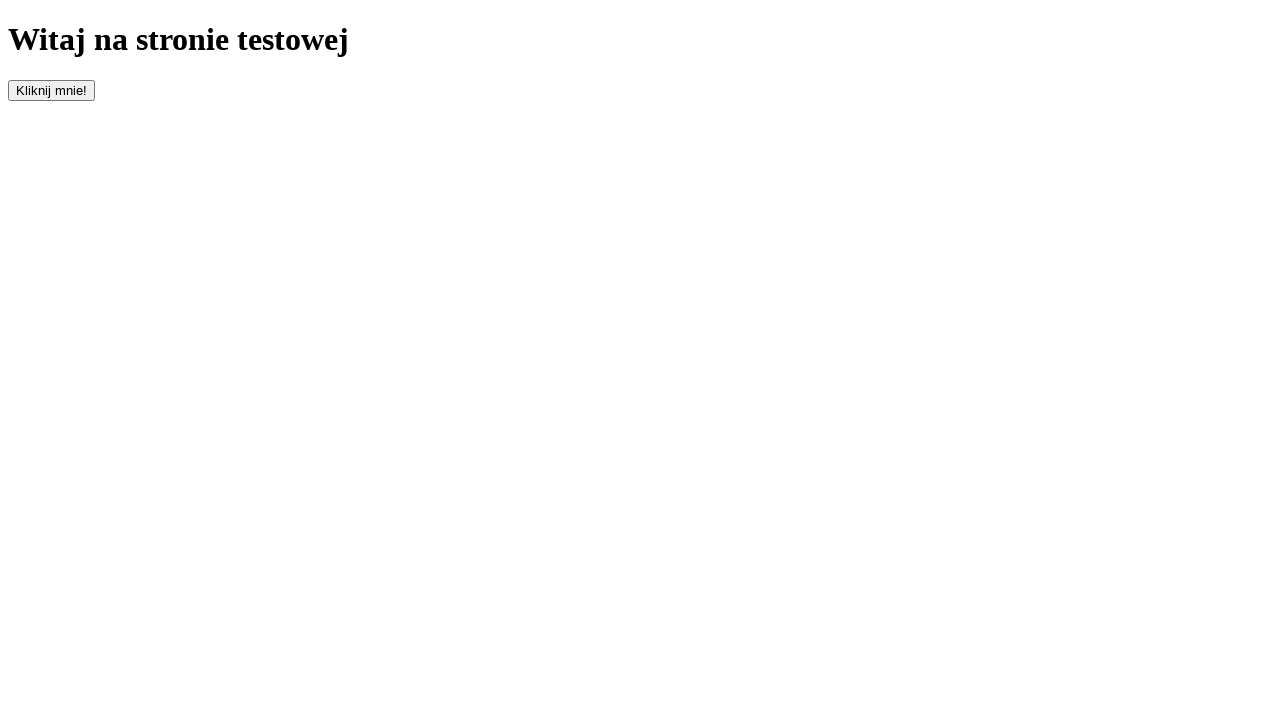

Clicked the 'clickOnMe' button at (52, 90) on #clickOnMe
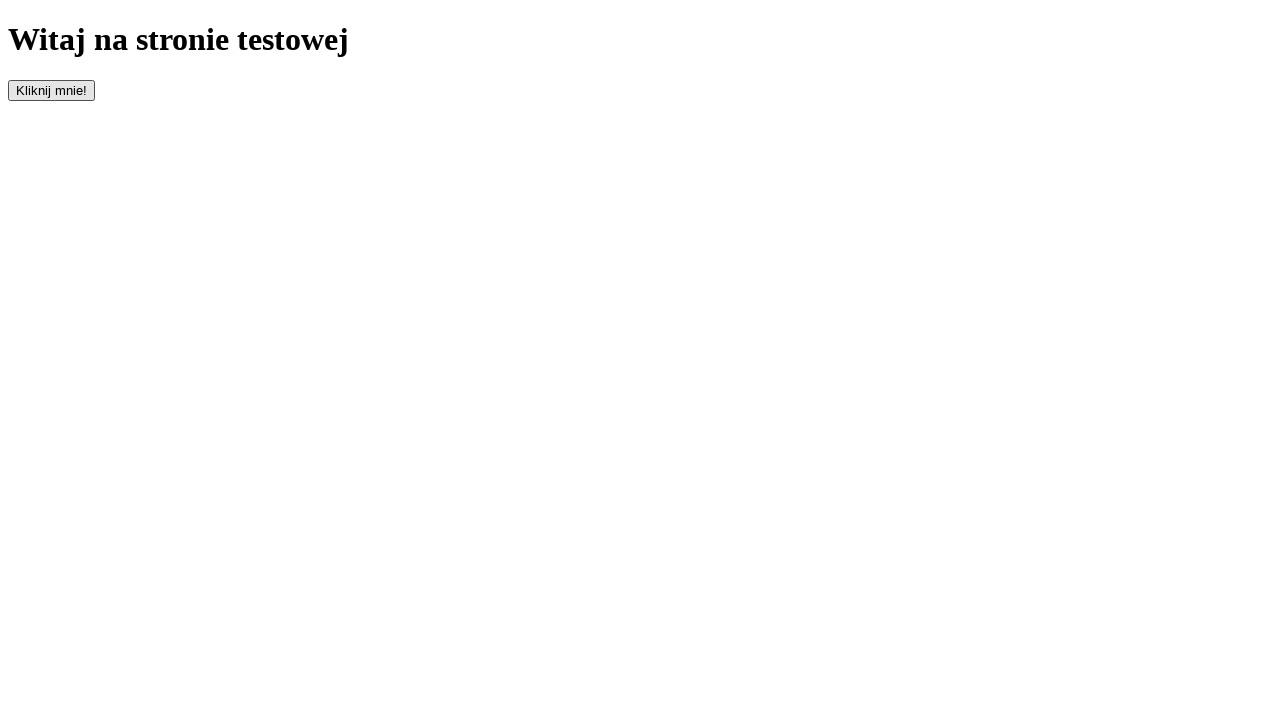

Waited for paragraph element to appear (5 second timeout)
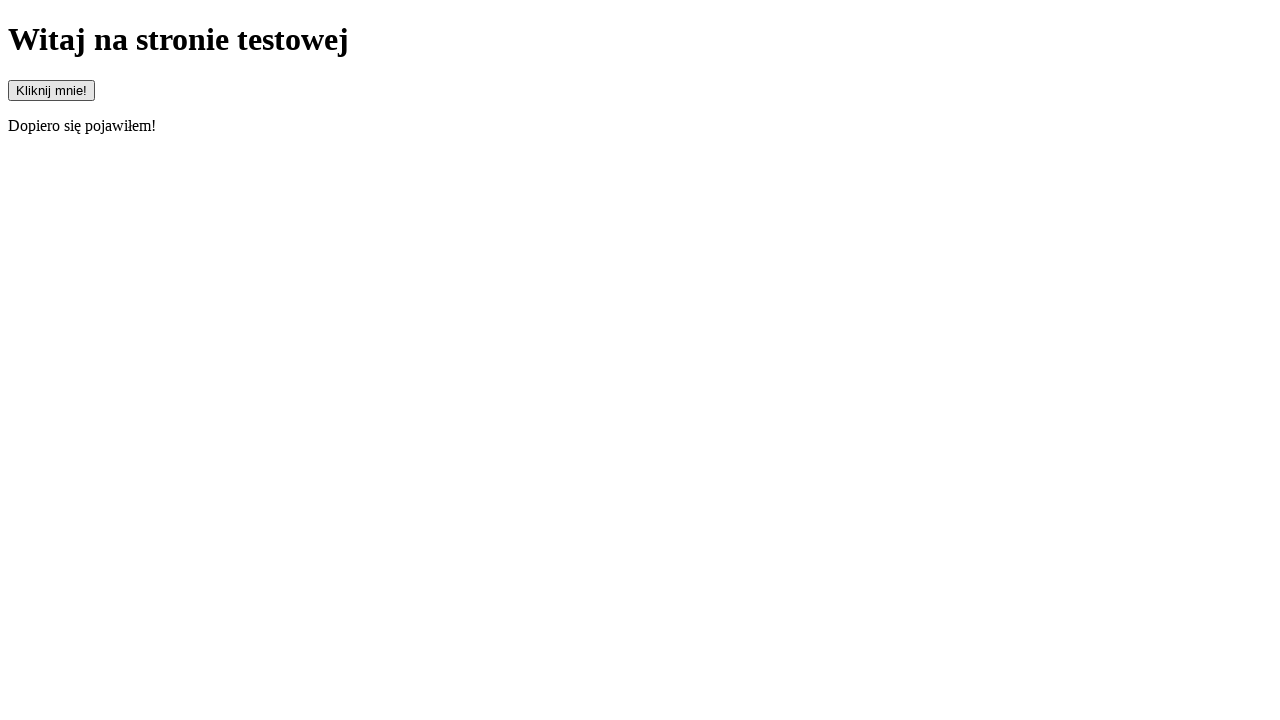

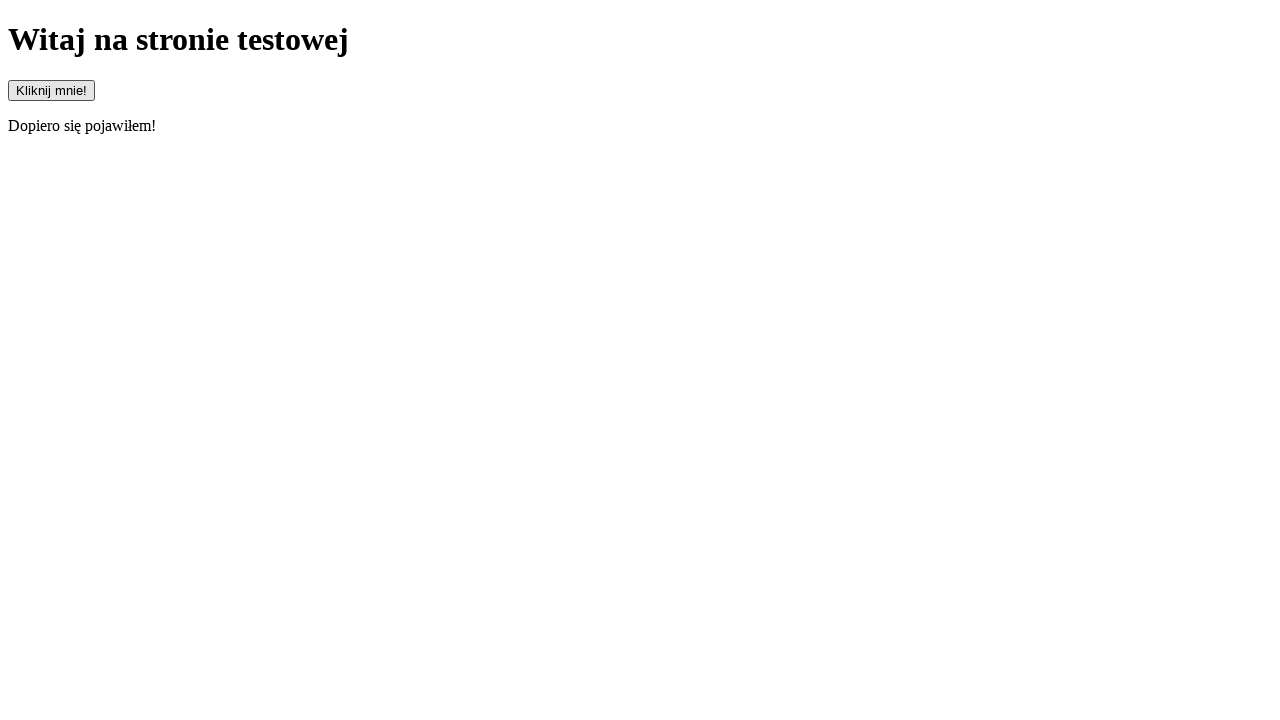